Tests that registration button remains disabled when security question is not answered

Starting URL: https://juice-shop.herokuapp.com/#/register

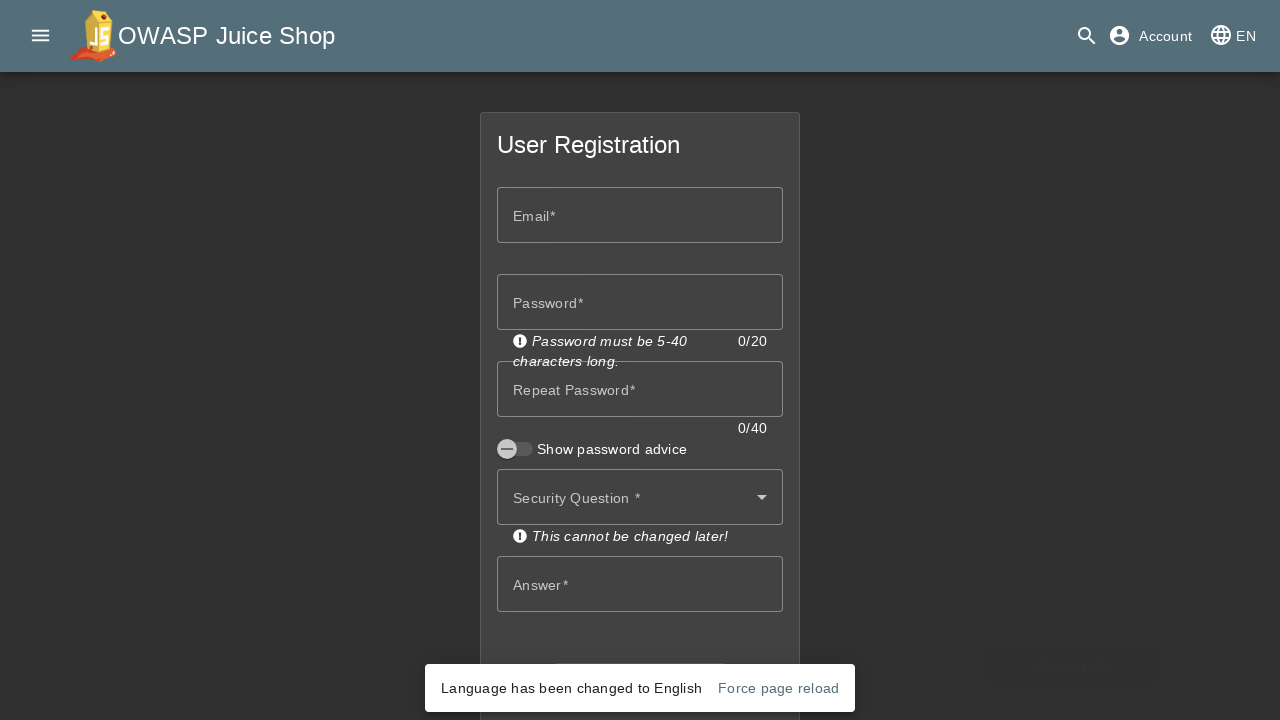

Filled email field with paco100149@gmail.com on #emailControl
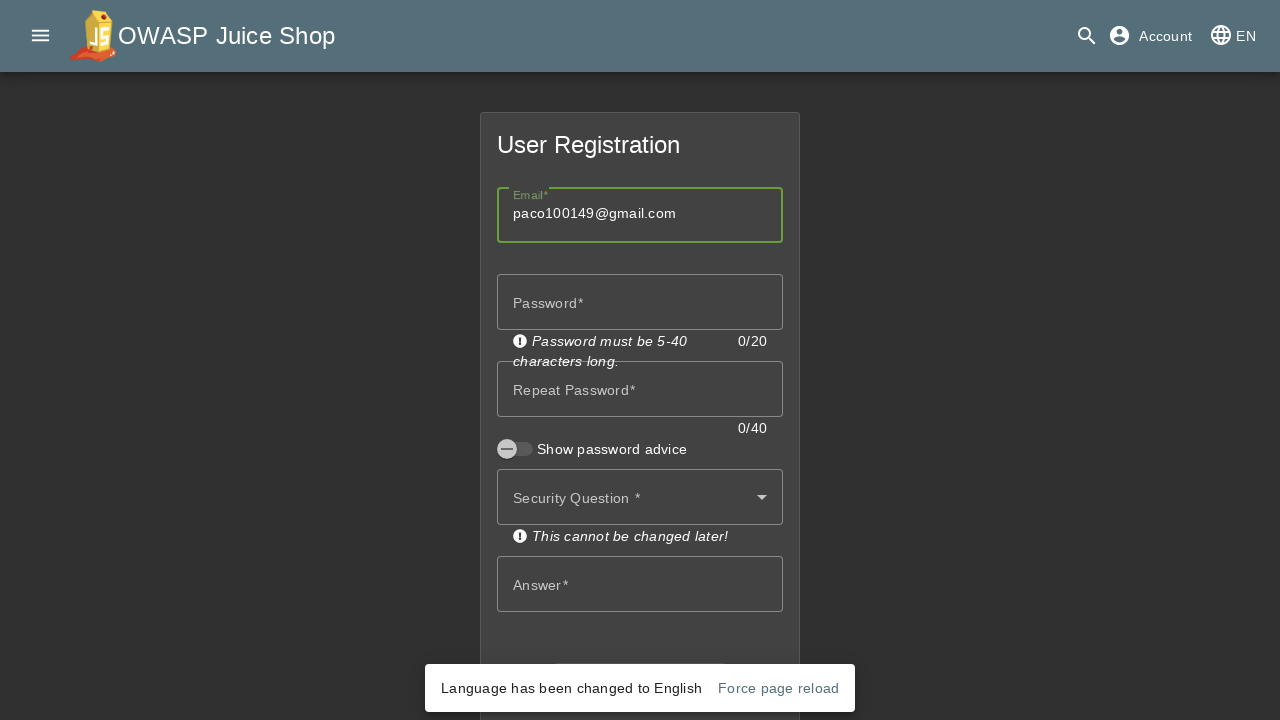

Filled password field with 'paco1234' on #passwordControl
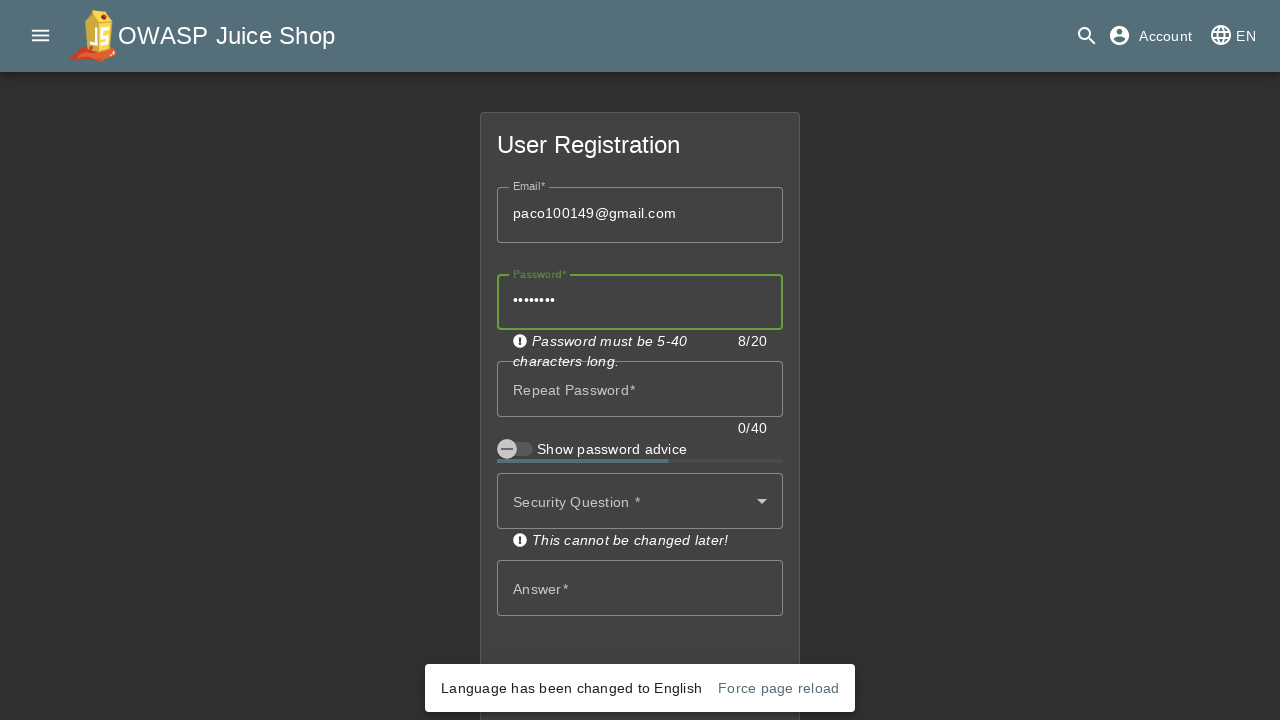

Filled repeat password field with 'paco1234' on #repeatPasswordControl
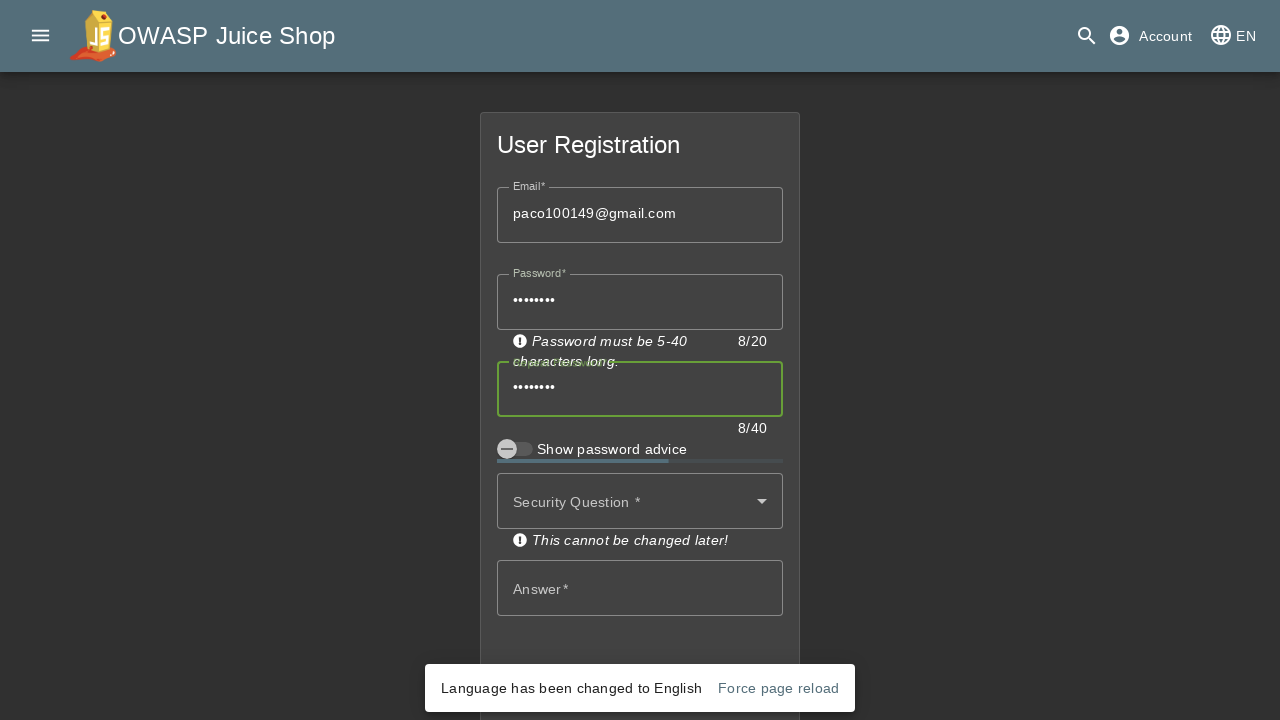

Verified that register button is disabled when security question is not answered
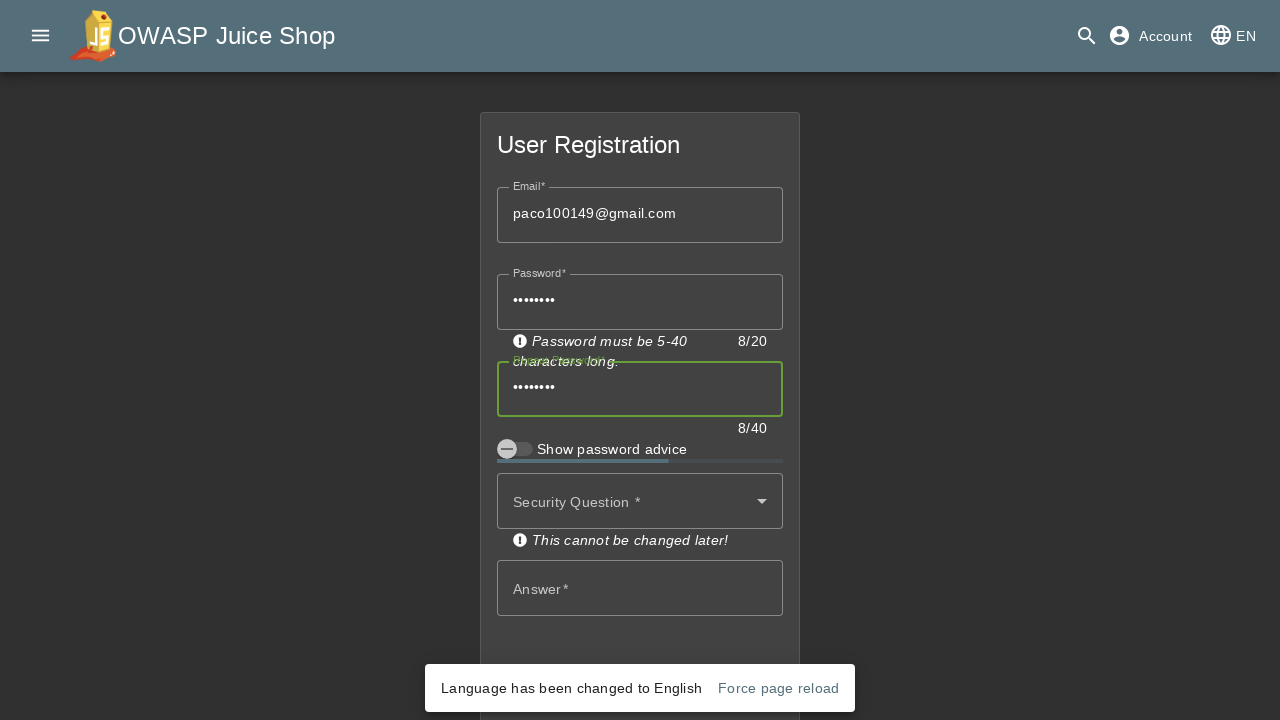

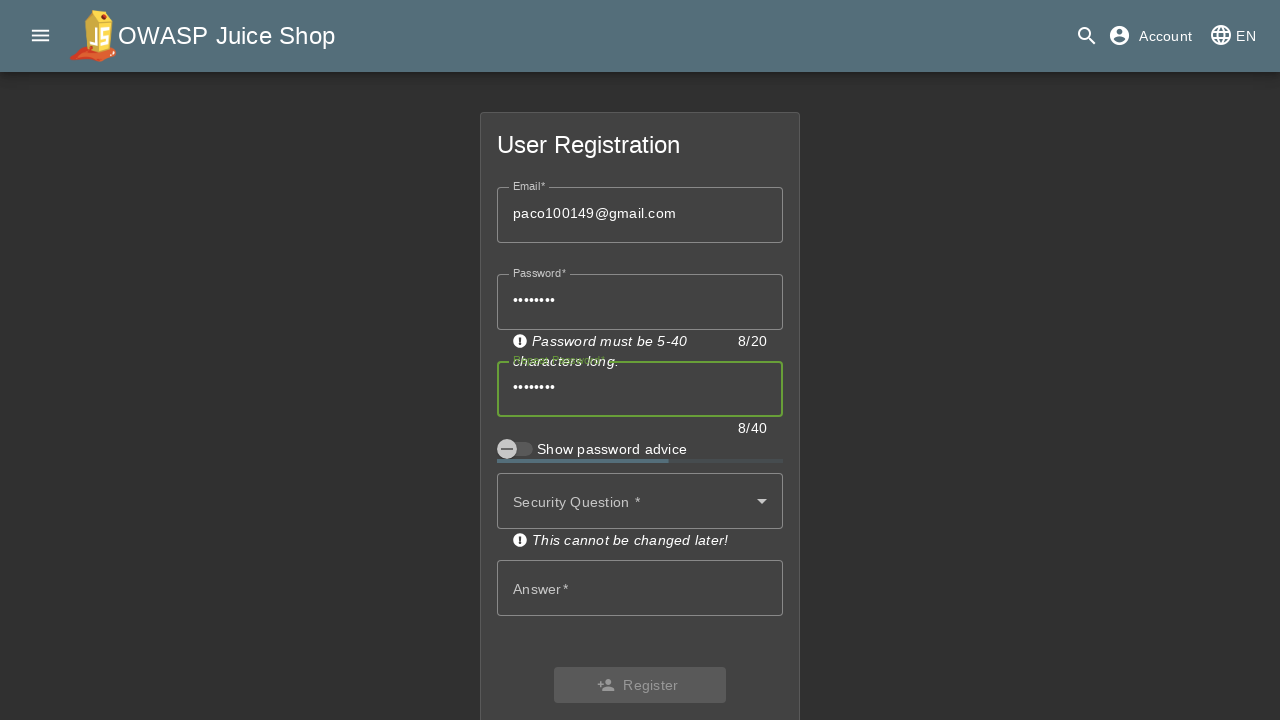